Tests different types of JavaScript alerts including simple alerts, confirmation dialogs, and prompt dialogs by accepting, dismissing, and entering text

Starting URL: https://demoqa.com/alerts

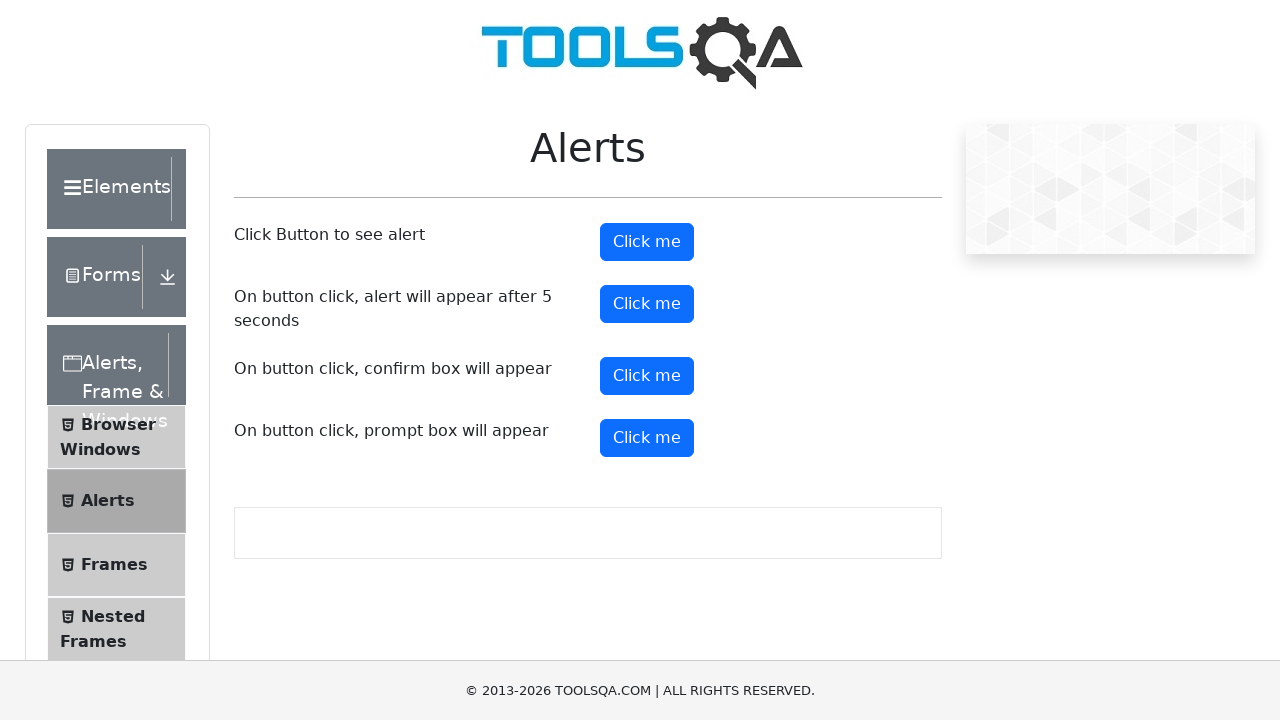

Clicked alert button to trigger simple alert at (647, 242) on #alertButton
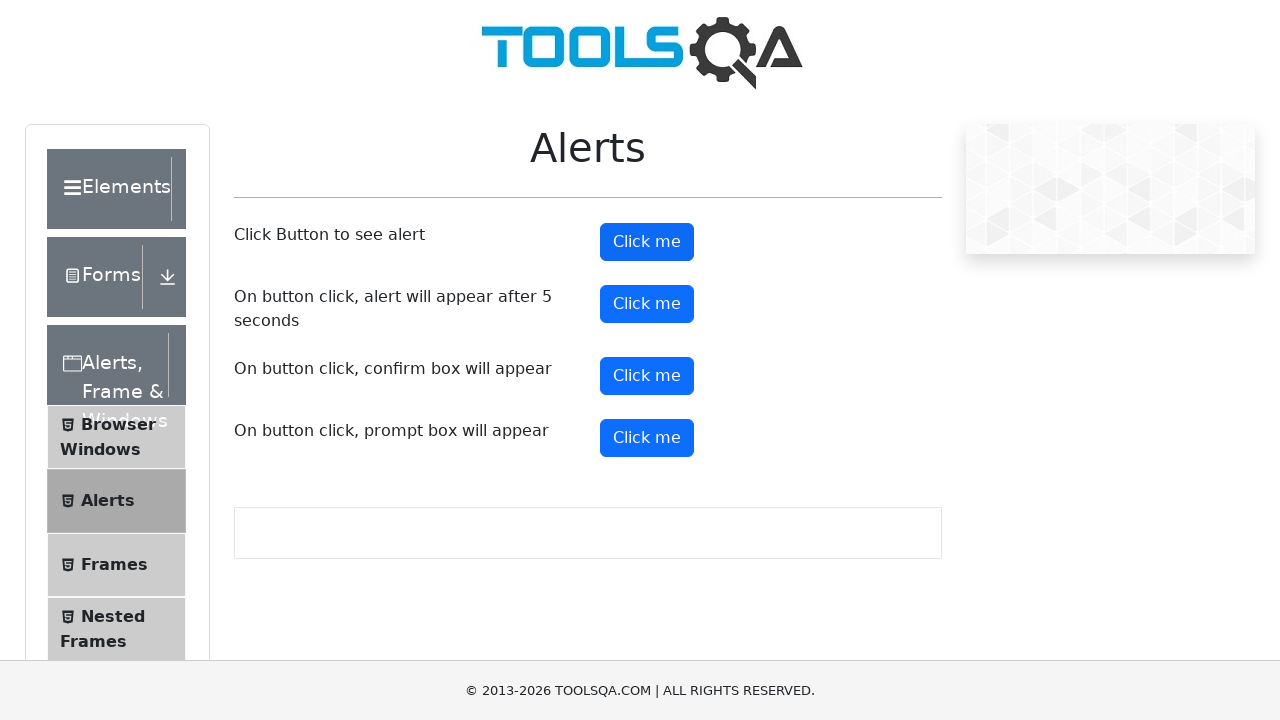

Set up dialog handler to accept alerts
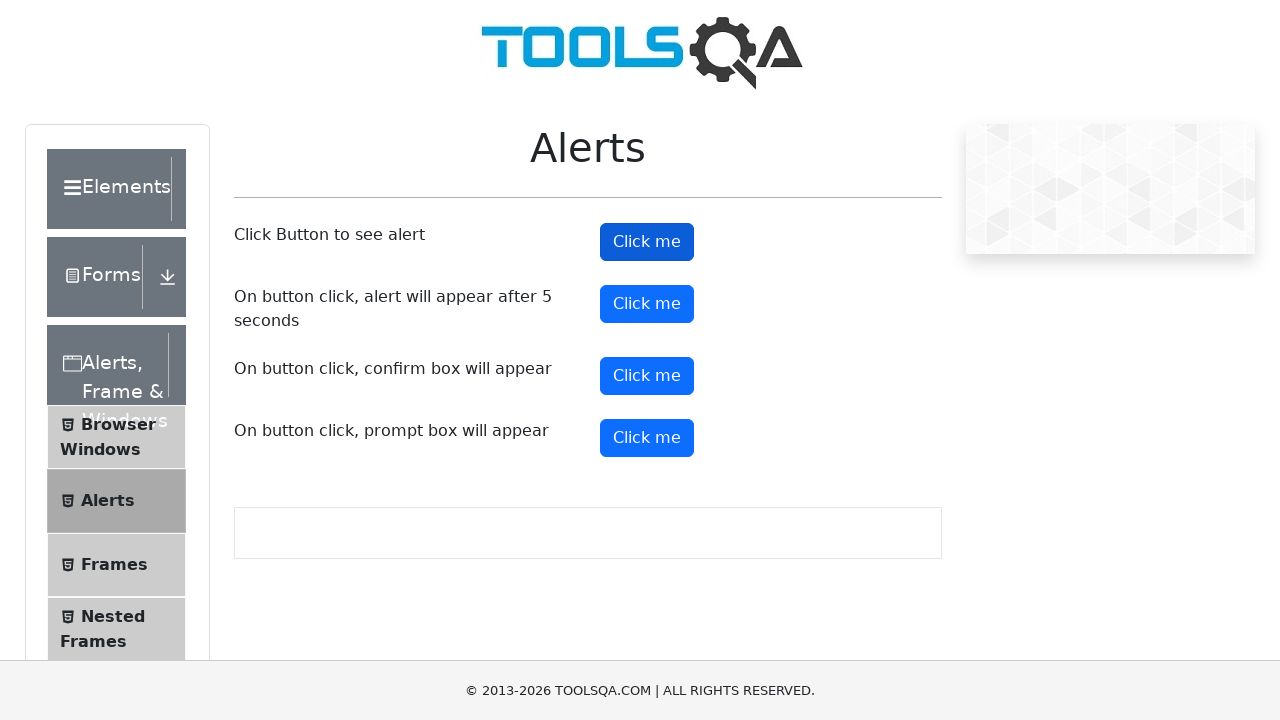

Clicked confirm button to trigger confirmation dialog at (647, 376) on #confirmButton
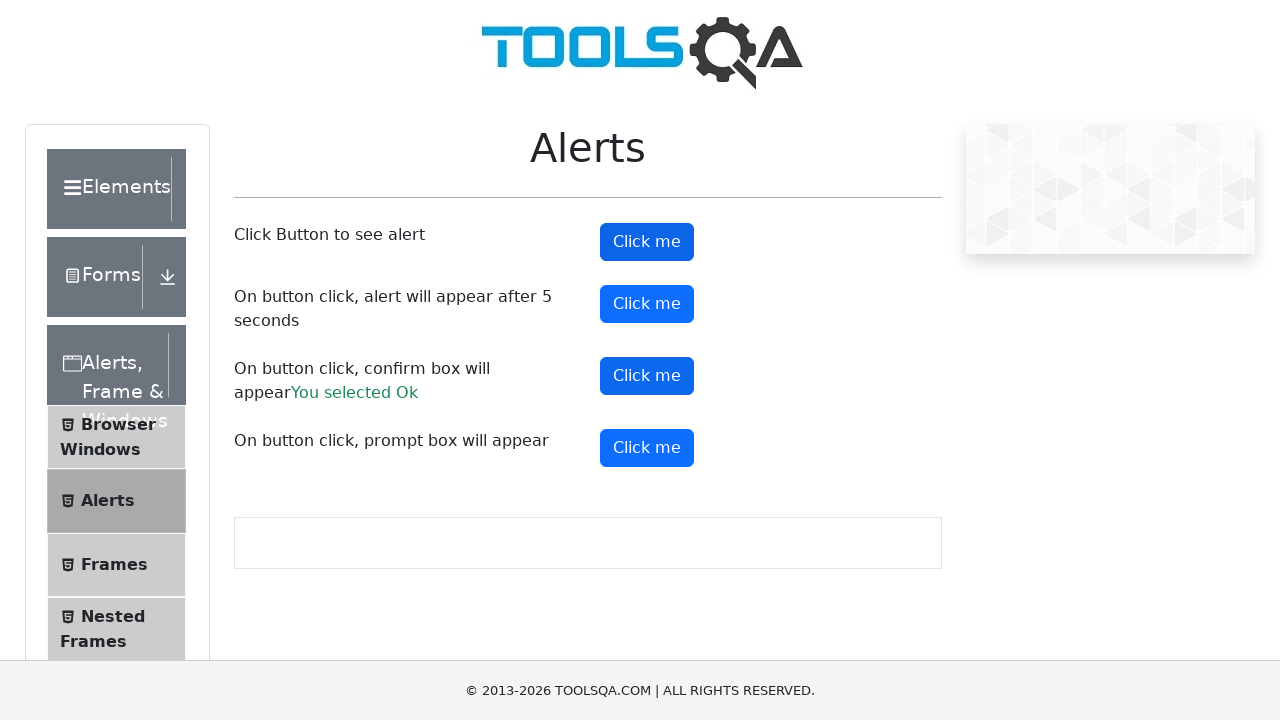

Set up dialog handler to dismiss confirmation dialog
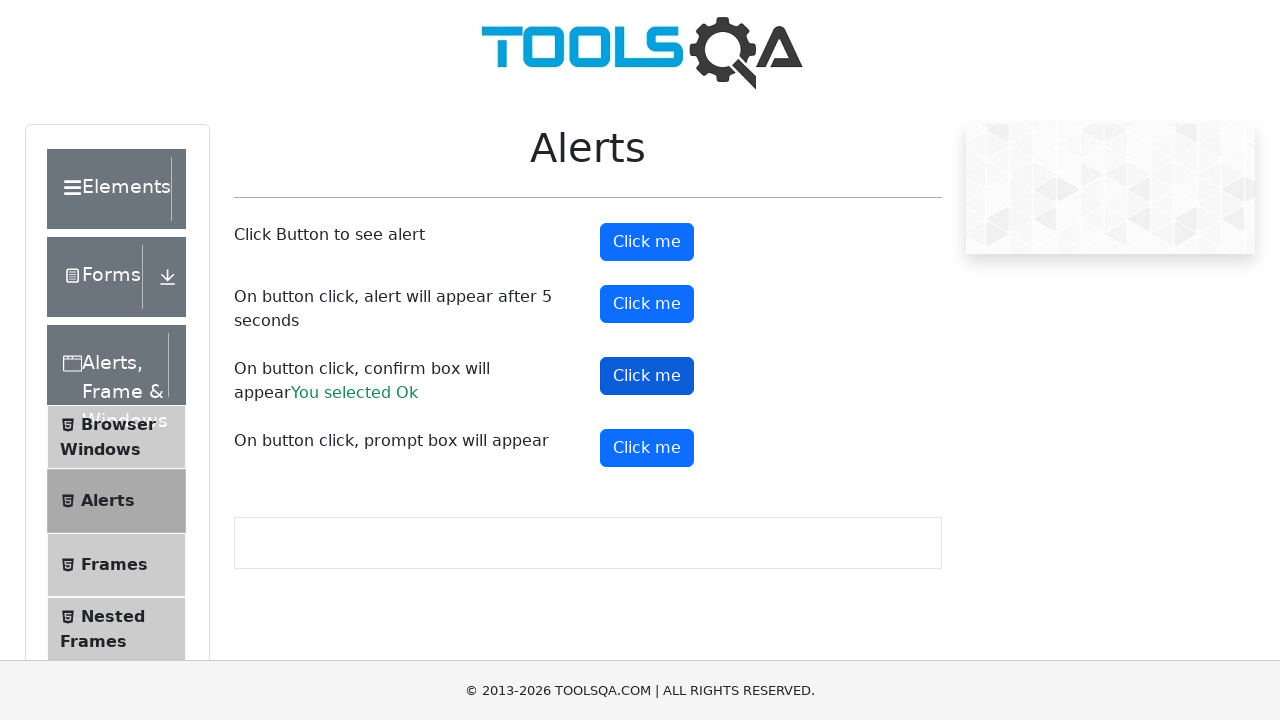

Clicked prompt button to trigger prompt dialog at (647, 448) on #promtButton
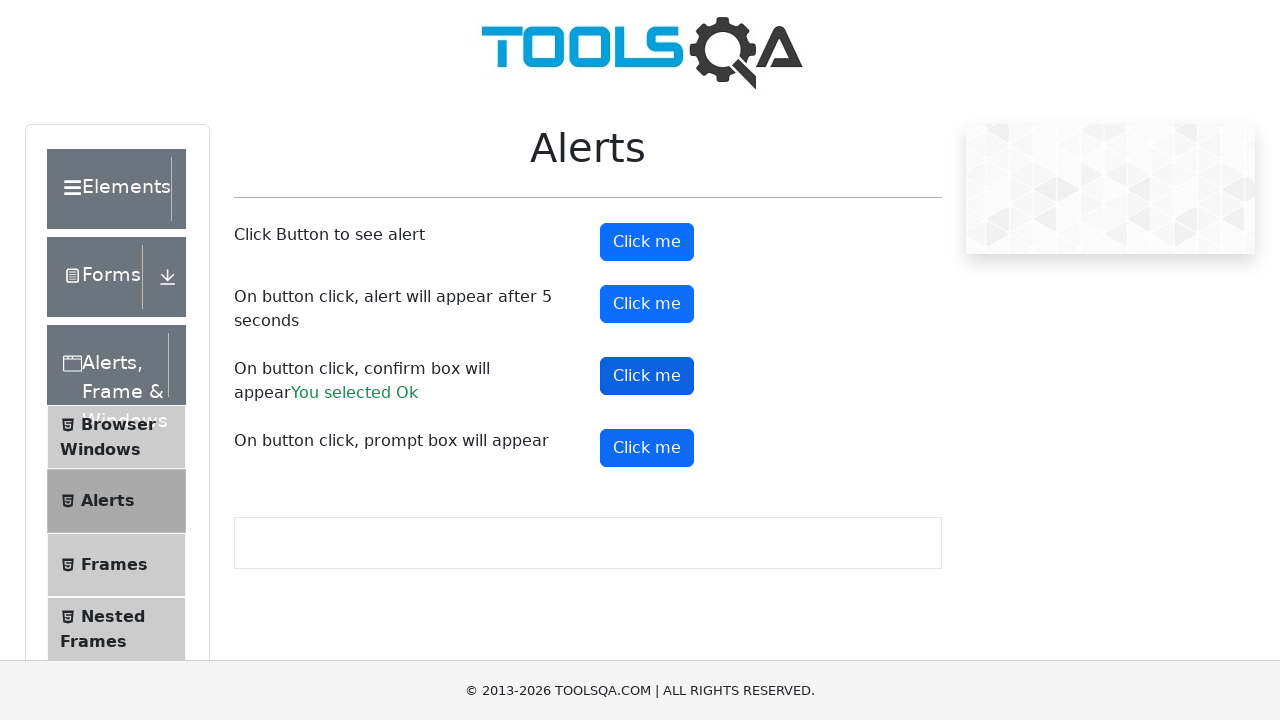

Set up dialog handler to accept prompt with text 'Mahesh'
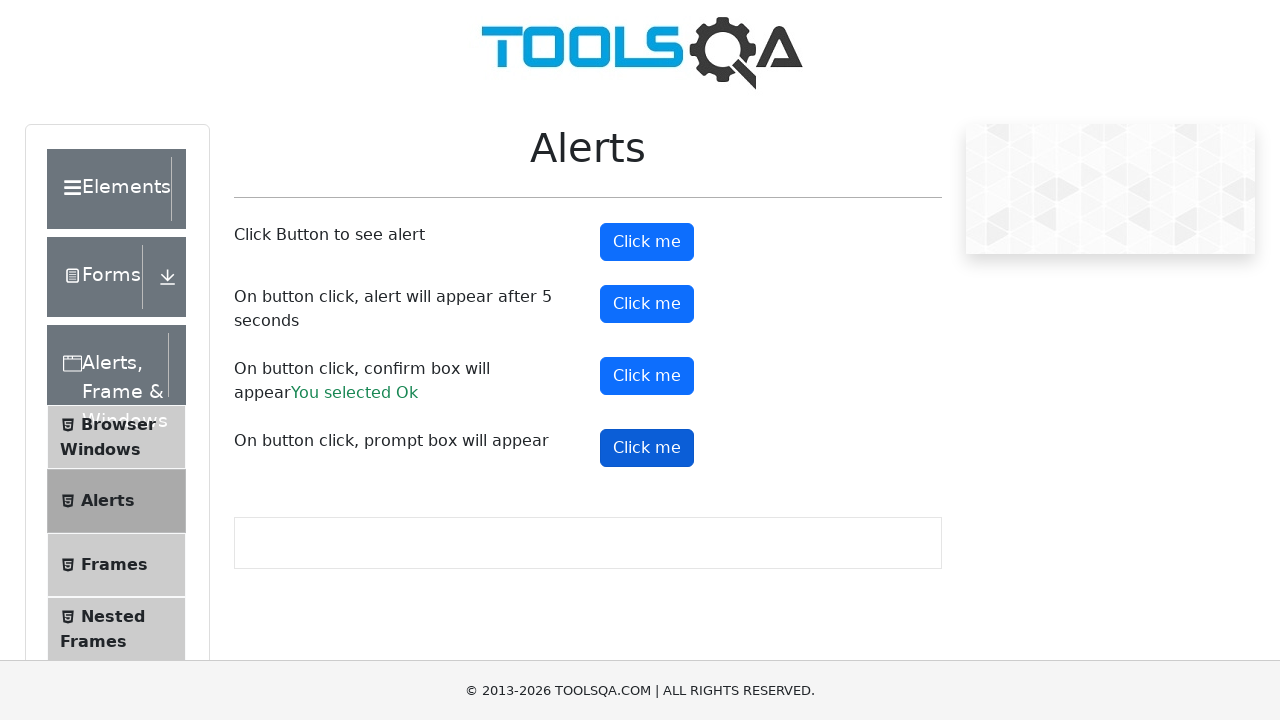

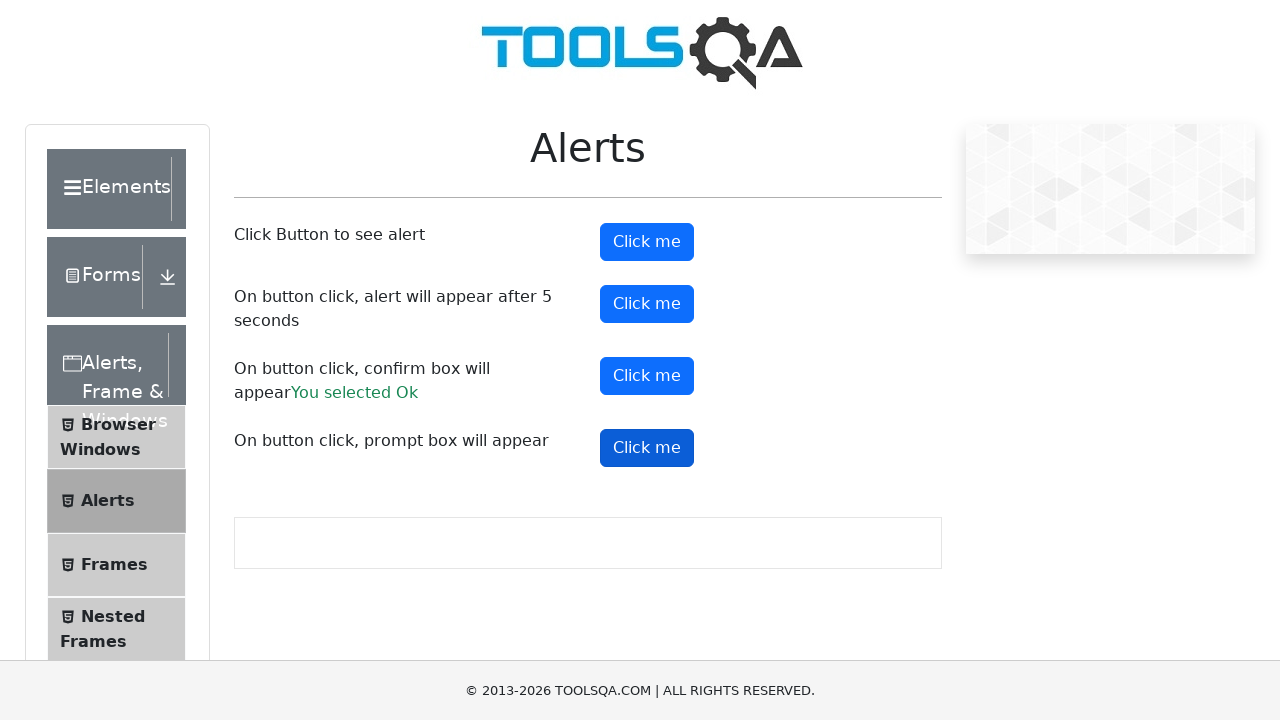